Tests alert handling functionality by clicking a delayed alert button and accepting the alert dialog

Starting URL: https://qavbox.github.io/demo/alerts/

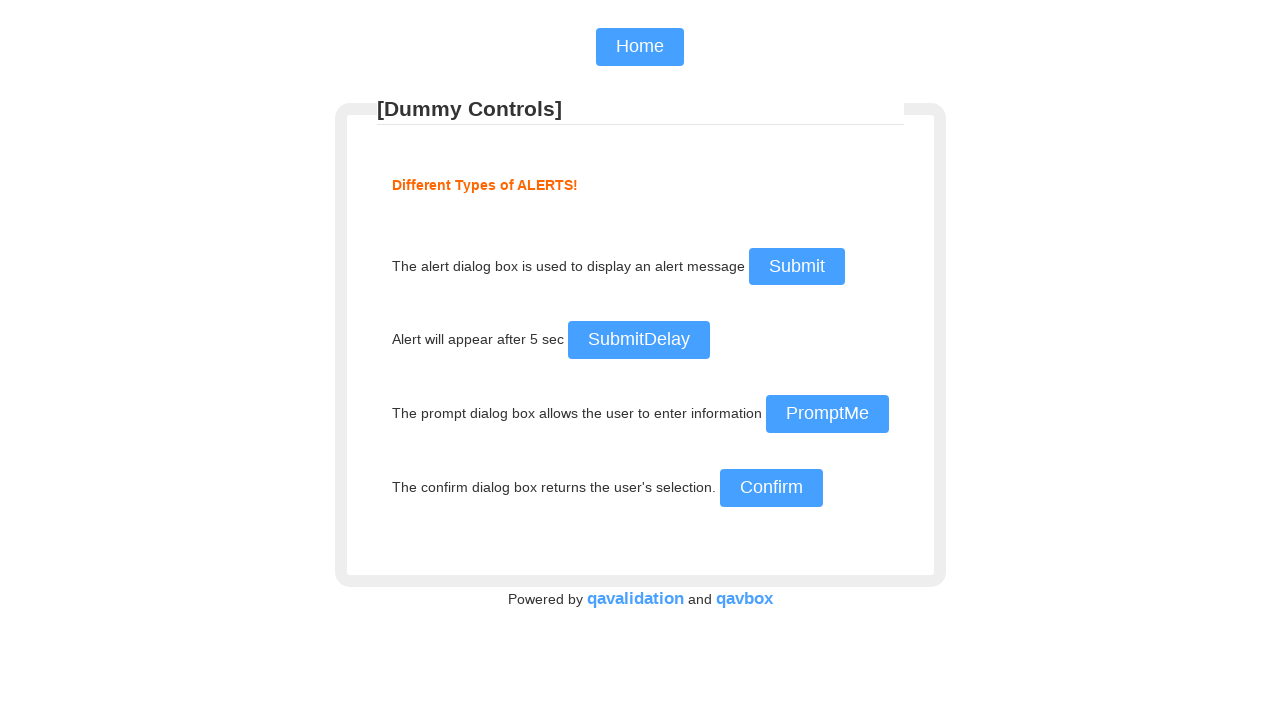

Clicked the delayed alert button at (638, 340) on input#delayalert
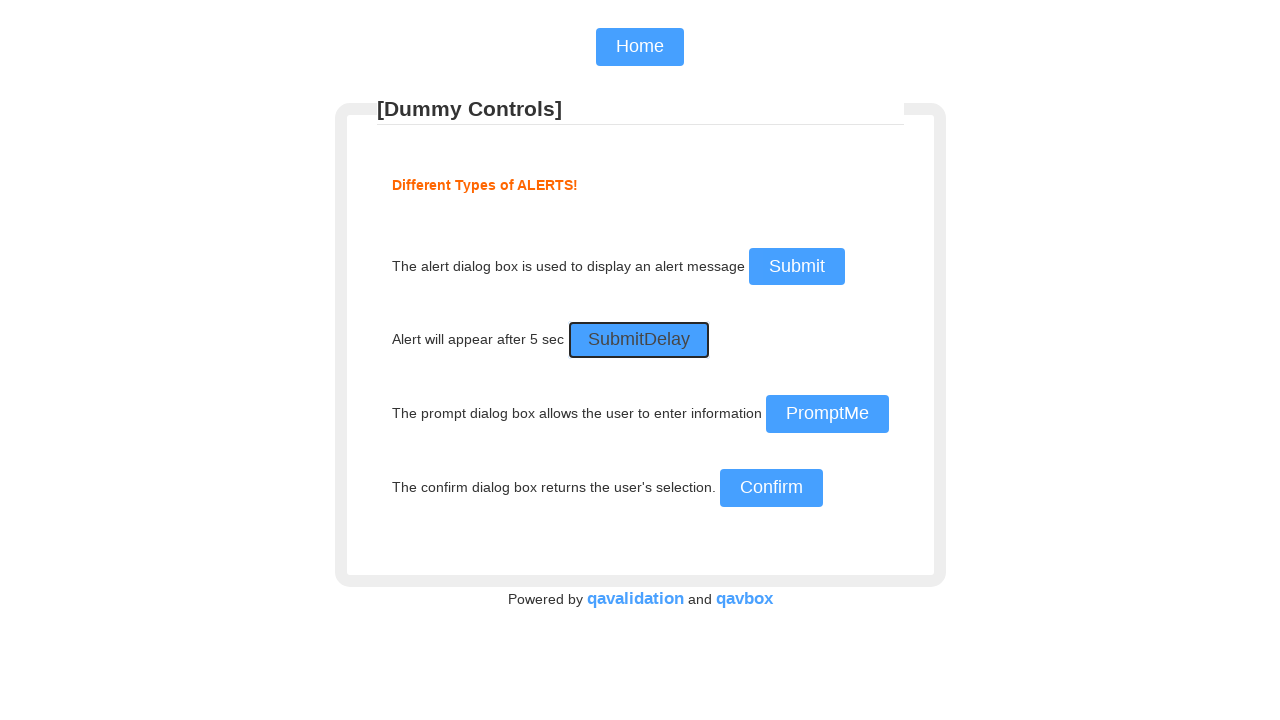

Set up dialog handler to accept alerts
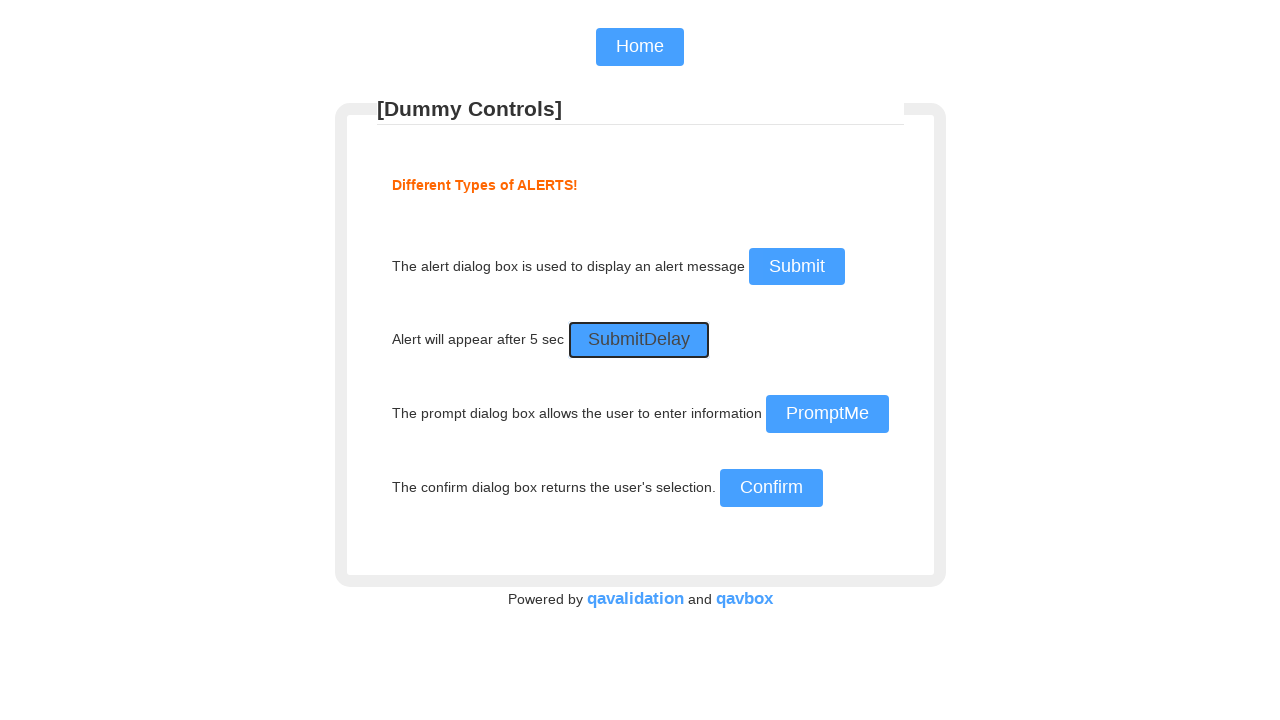

Waited for alert dialog to appear and be accepted
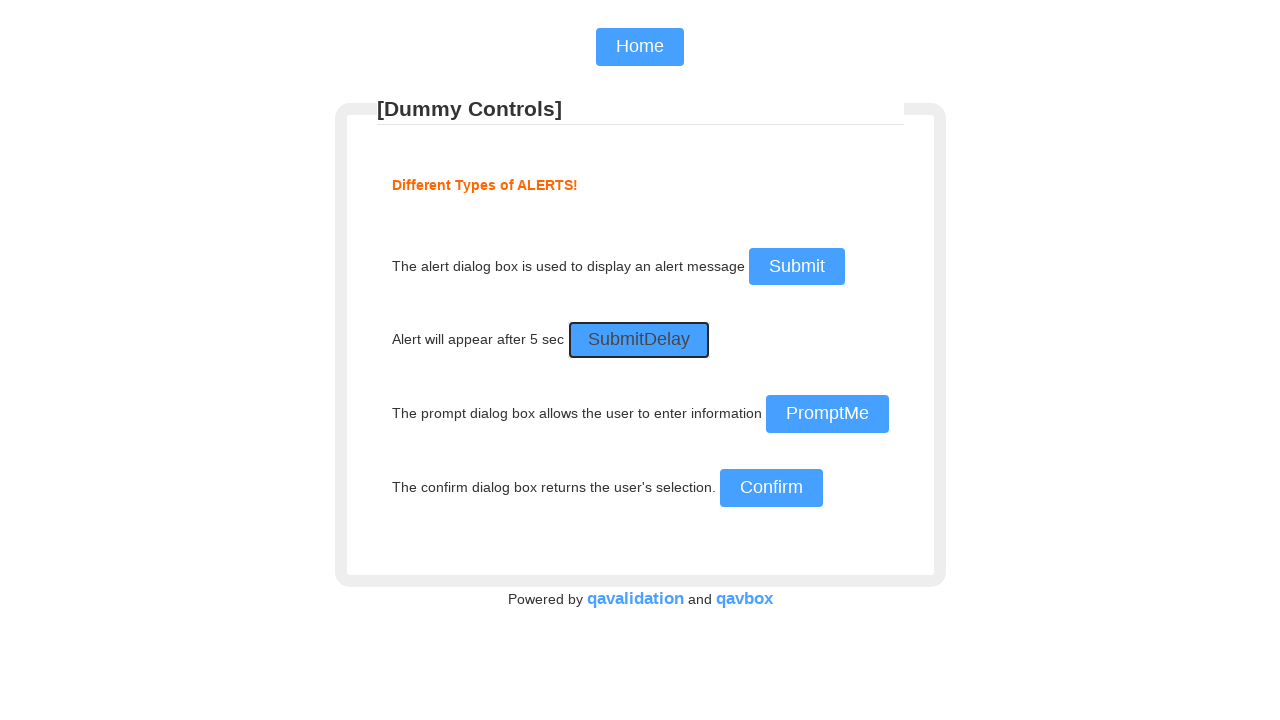

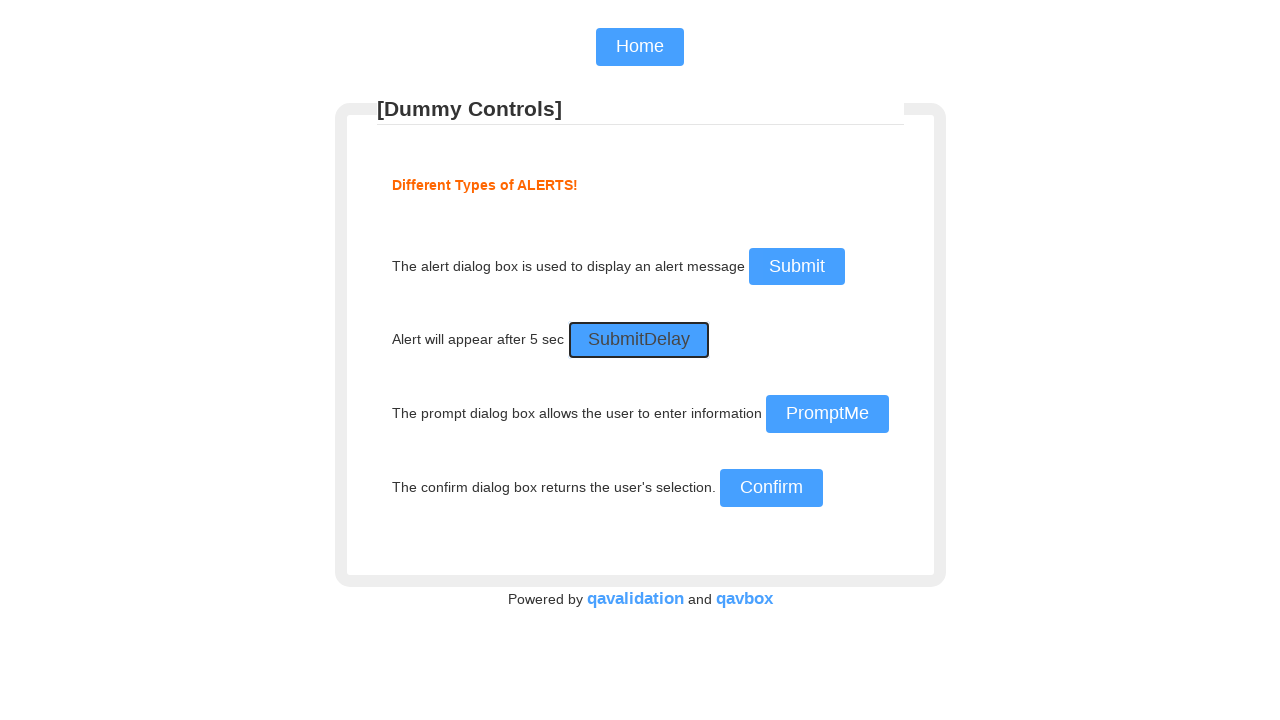